Tests JavaScript prompt alert handling by clicking a prompt button, entering text into the prompt dialog, and accepting it.

Starting URL: https://demoqa.com/alerts

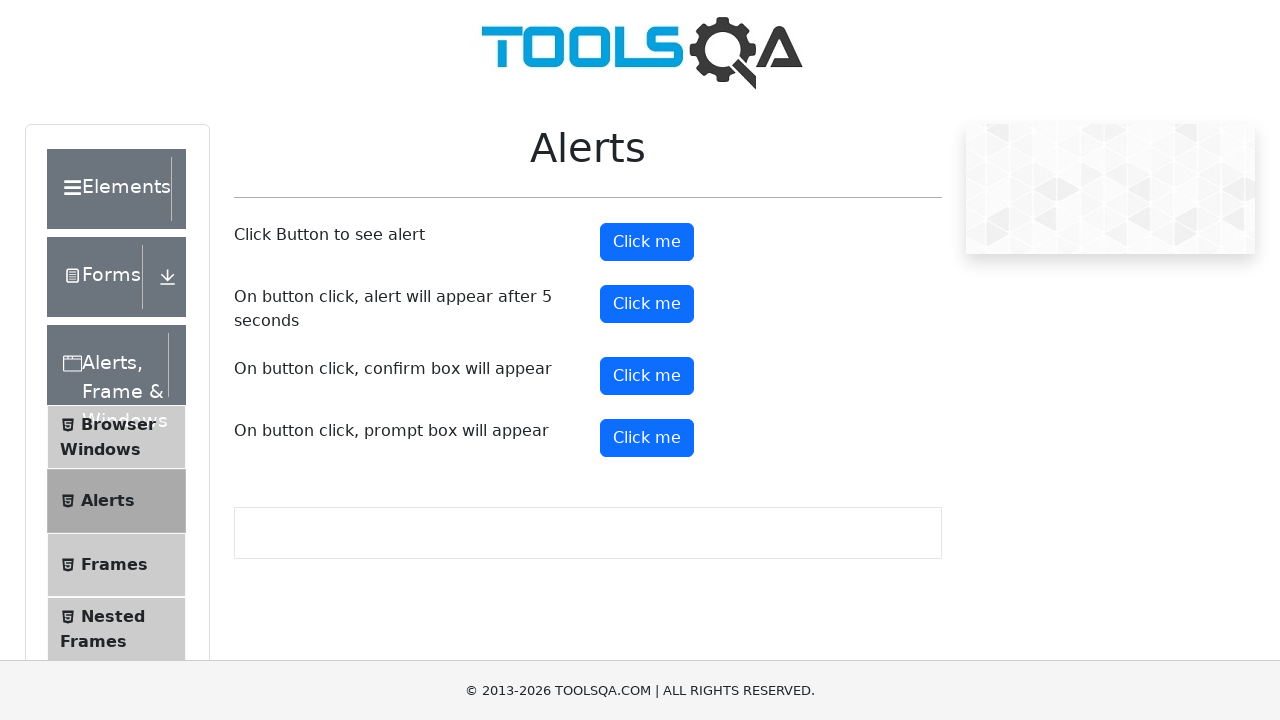

Scrolled prompt button into view
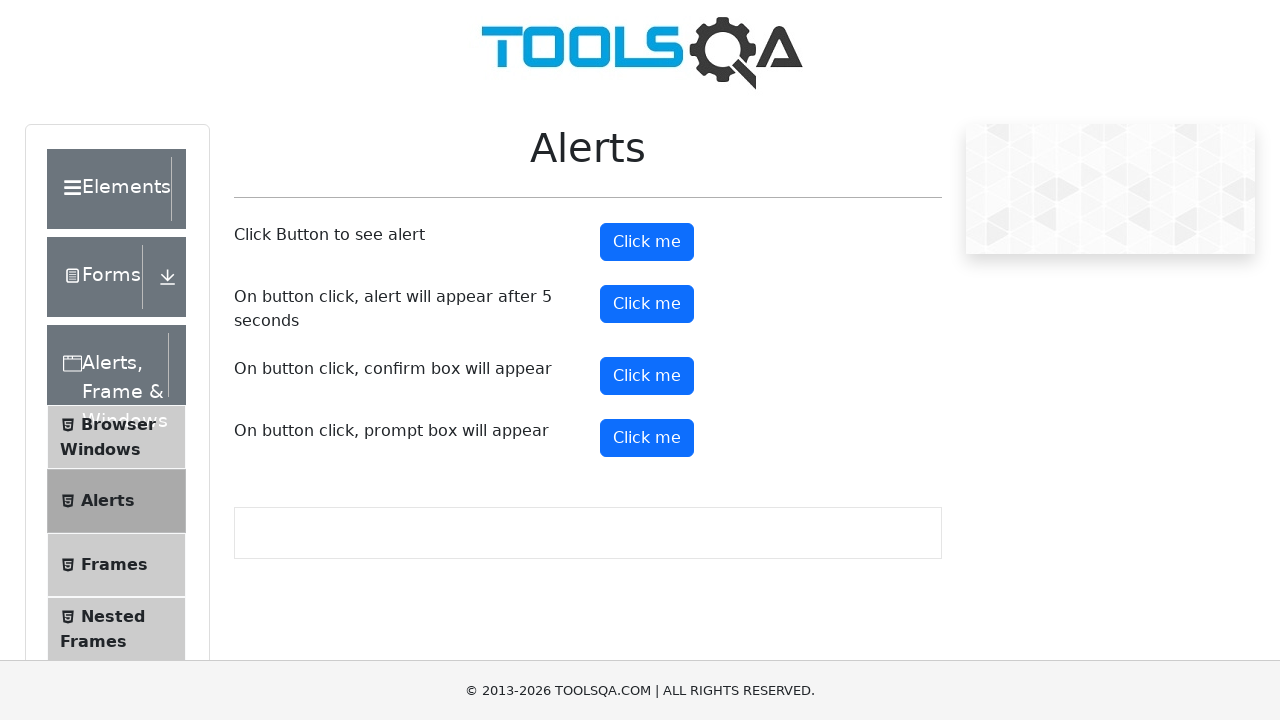

Set up dialog handler for prompt acceptance
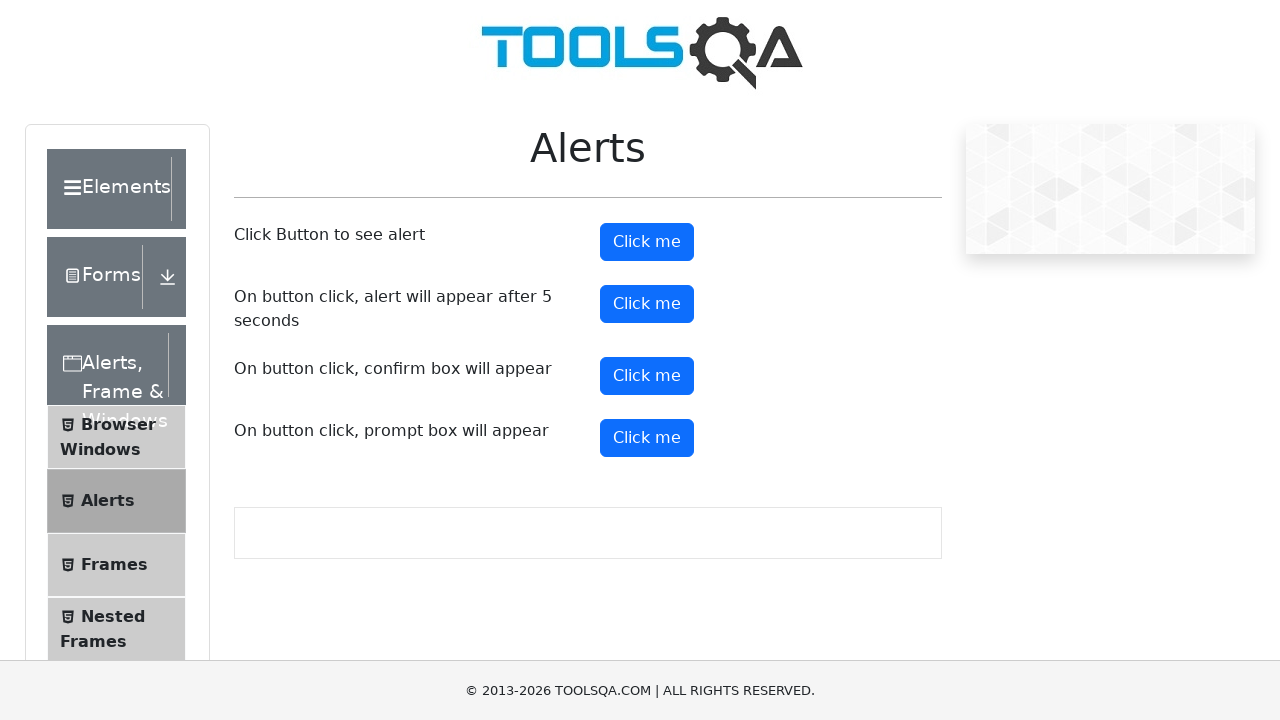

Clicked prompt button to trigger alert dialog at (647, 438) on #promtButton
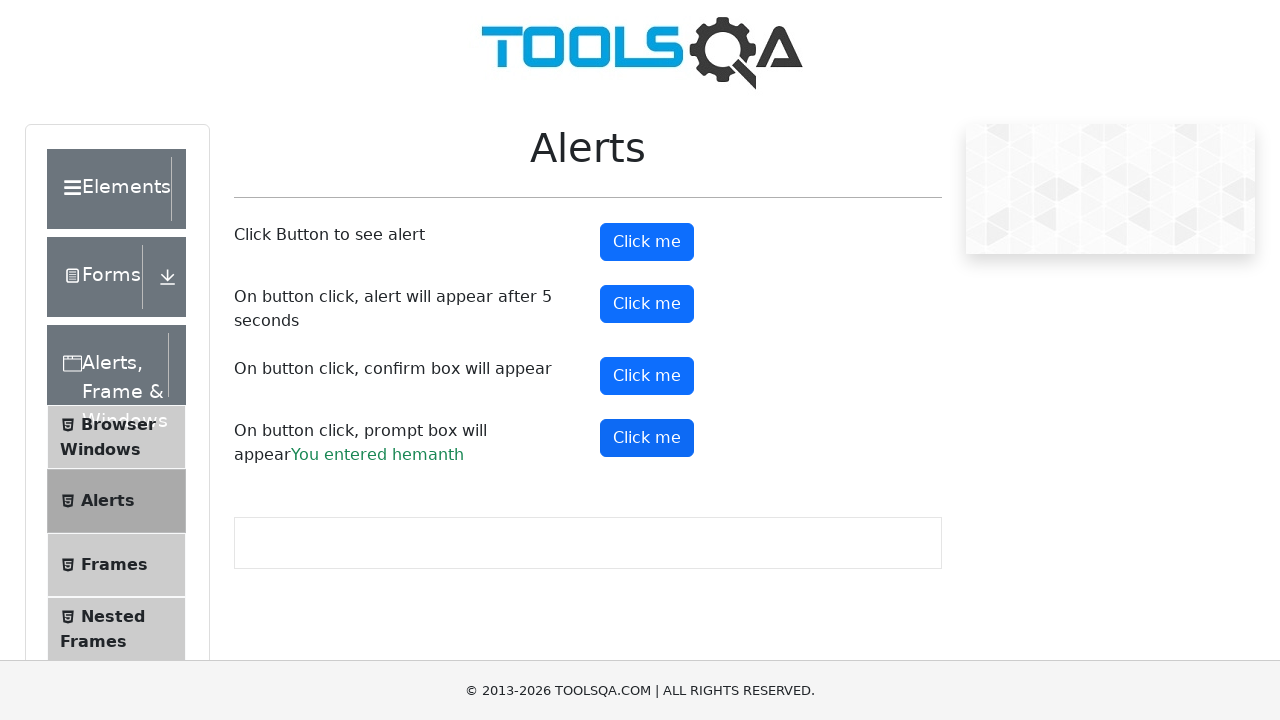

Waited for dialog interaction to complete
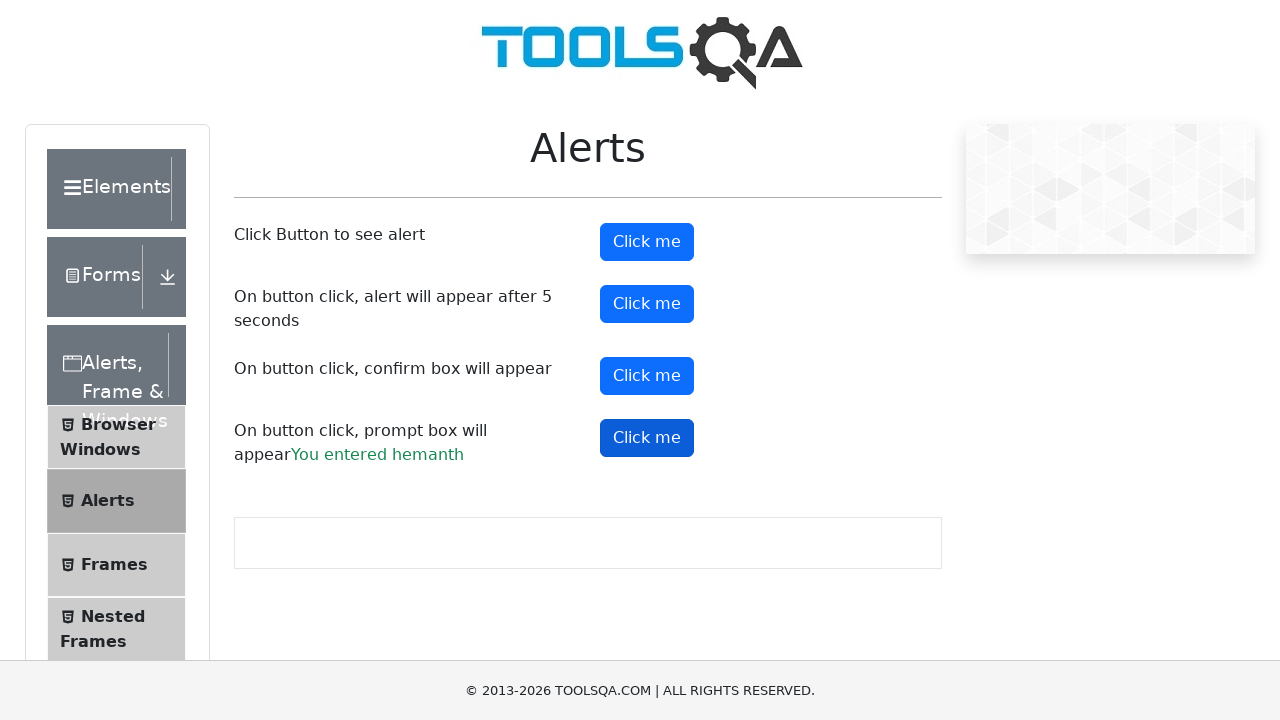

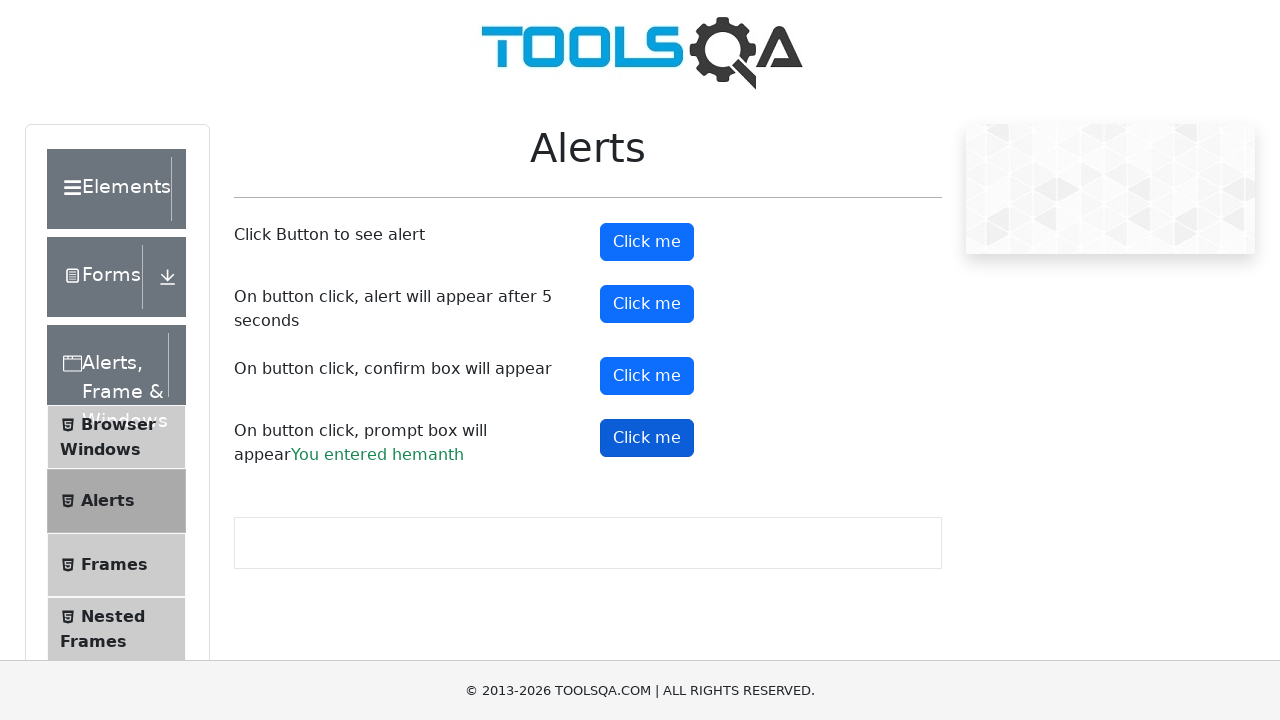